Tests that a user can uncheck a previously completed todo item by clicking the toggle again to mark it as active.

Starting URL: https://todomvc.com/examples/react/dist/

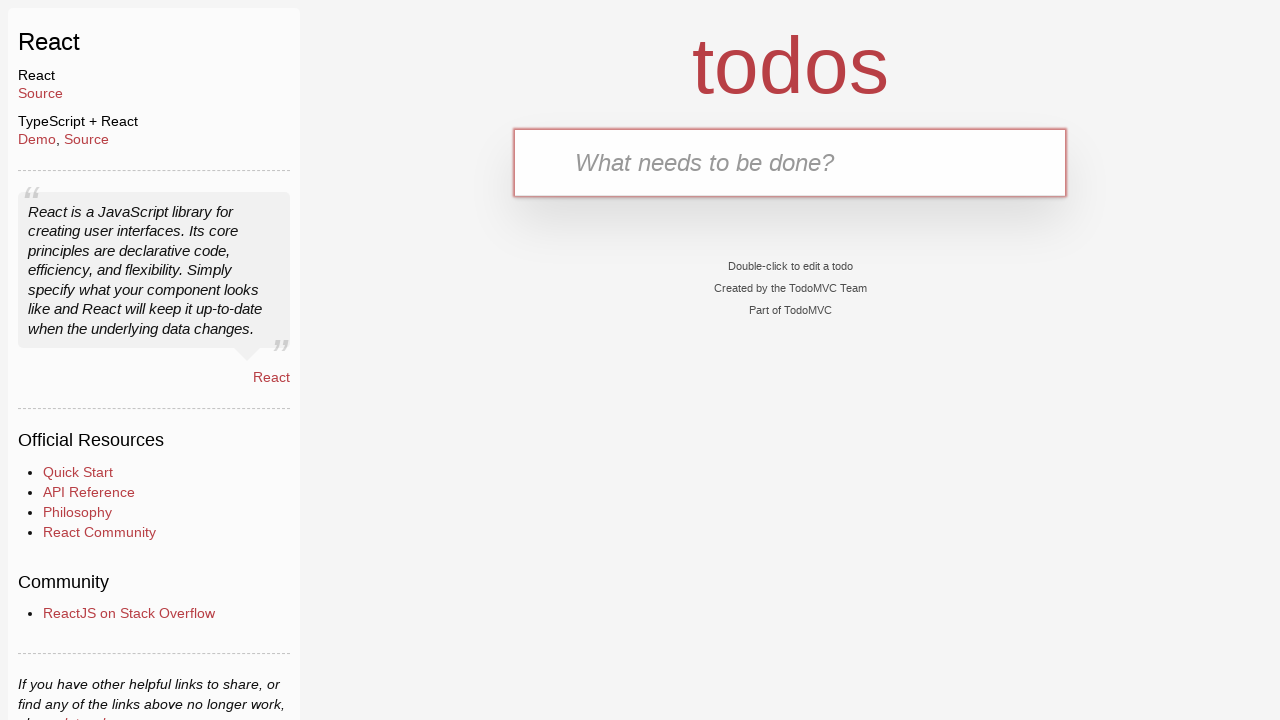

Filled todo input field with 'do task 2' on internal:testid=[data-testid="text-input"s]
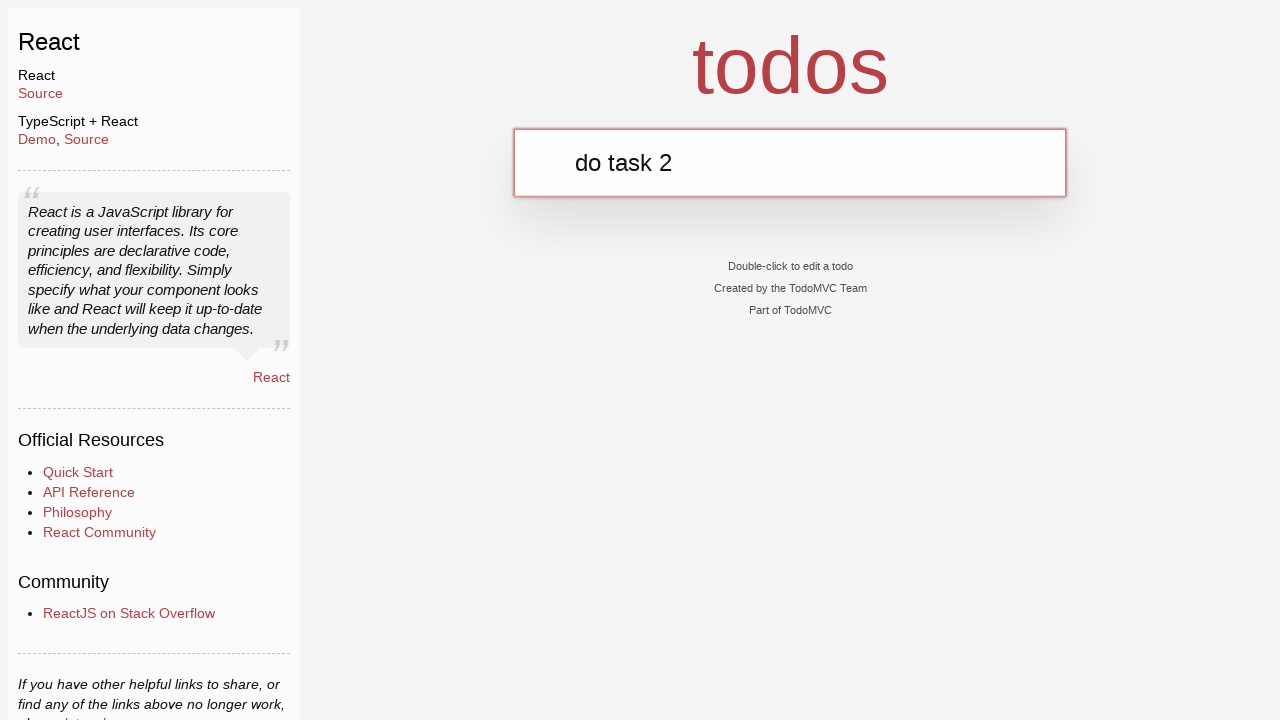

Pressed Enter to add the todo item
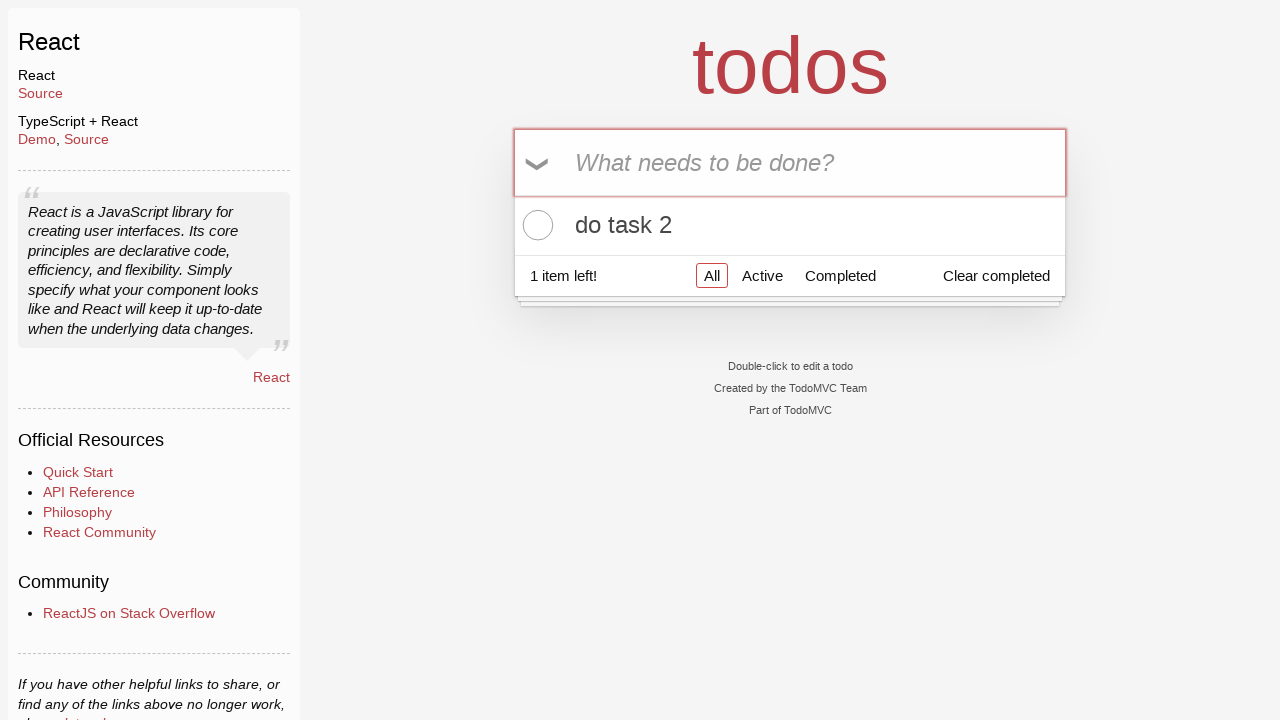

Clicked toggle to mark 'do task 2' as completed at (535, 225) on div >> internal:has-text="do task 2"i >> internal:testid=[data-testid="todo-item
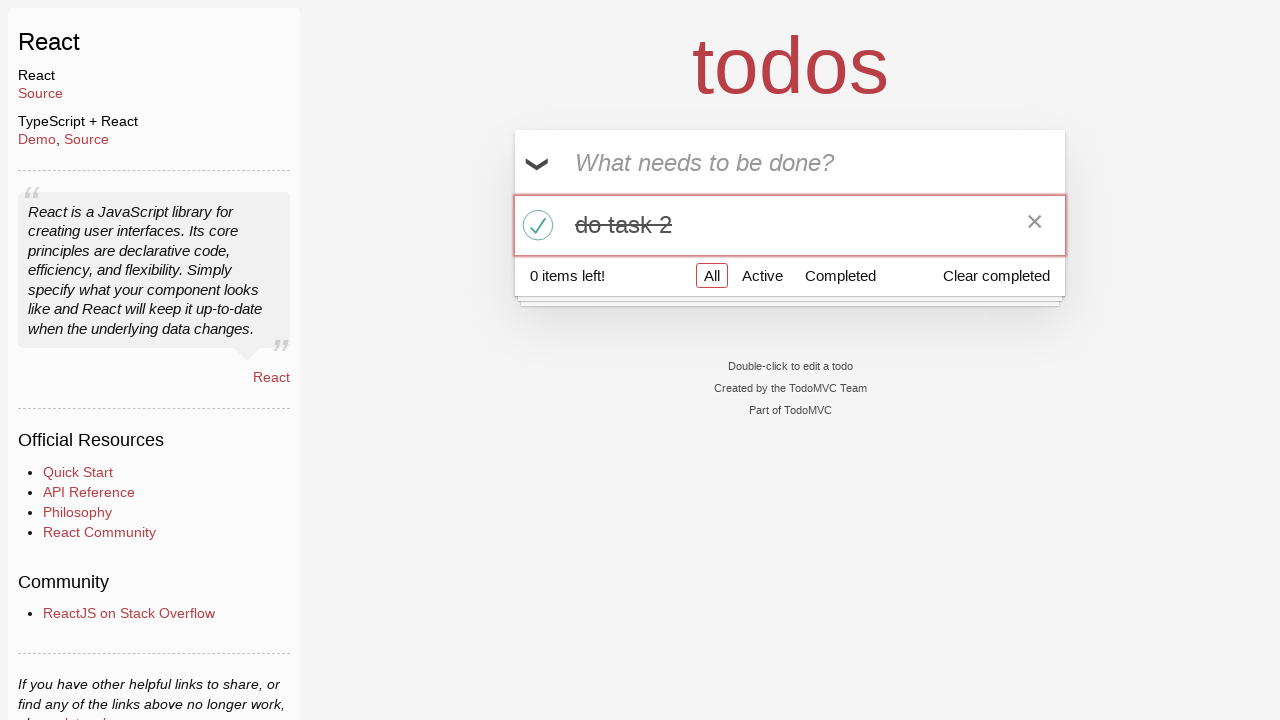

Clicked toggle again to mark 'do task 2' as active at (535, 225) on div >> internal:has-text="do task 2"i >> internal:testid=[data-testid="todo-item
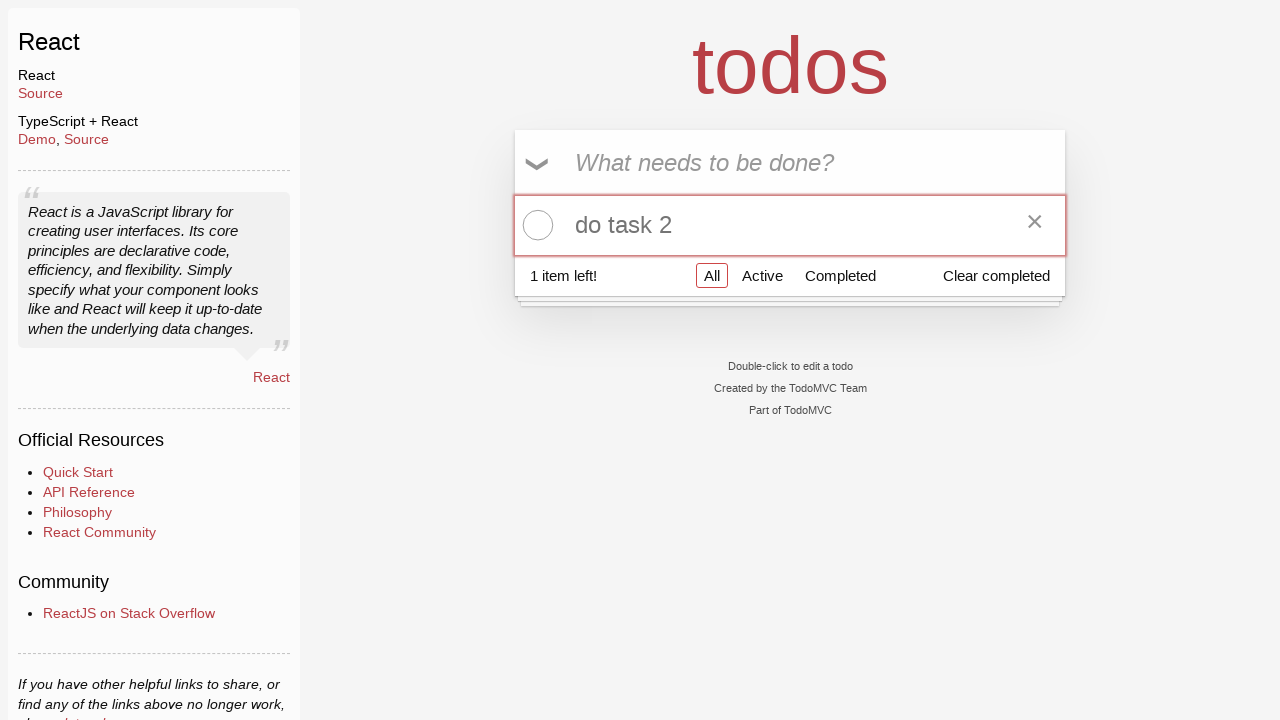

Verified toggle state updated to unchecked
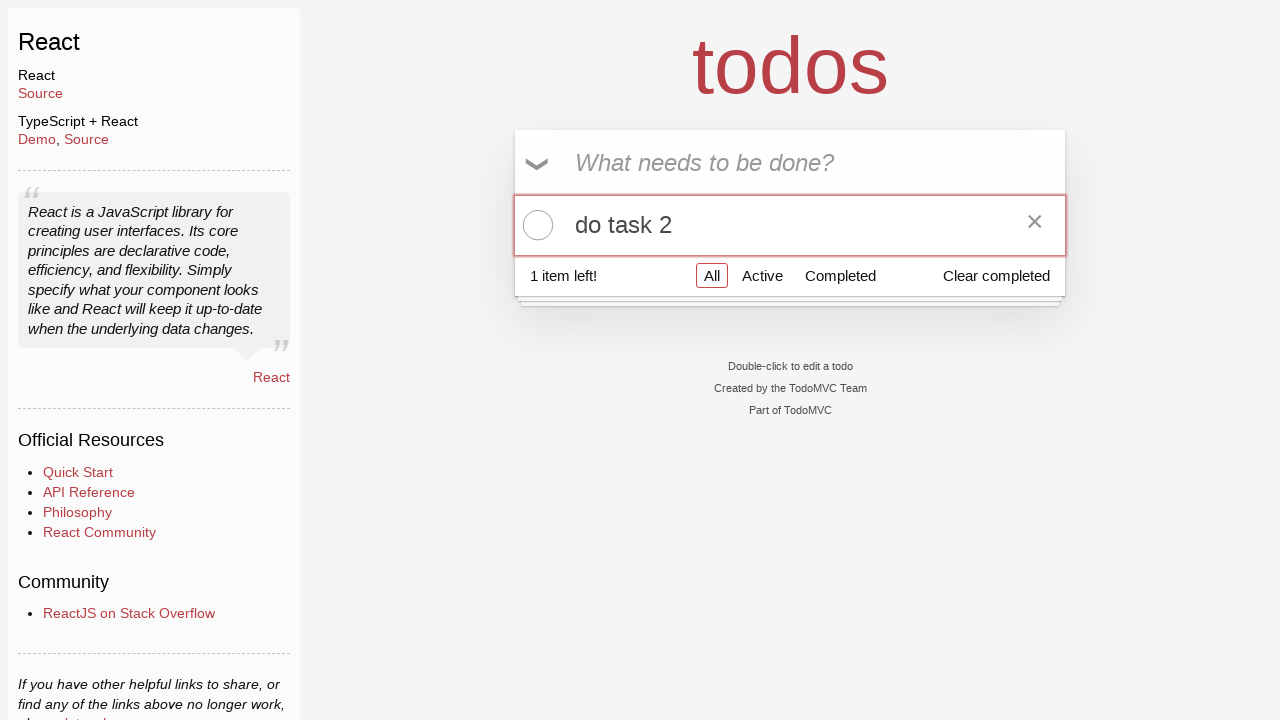

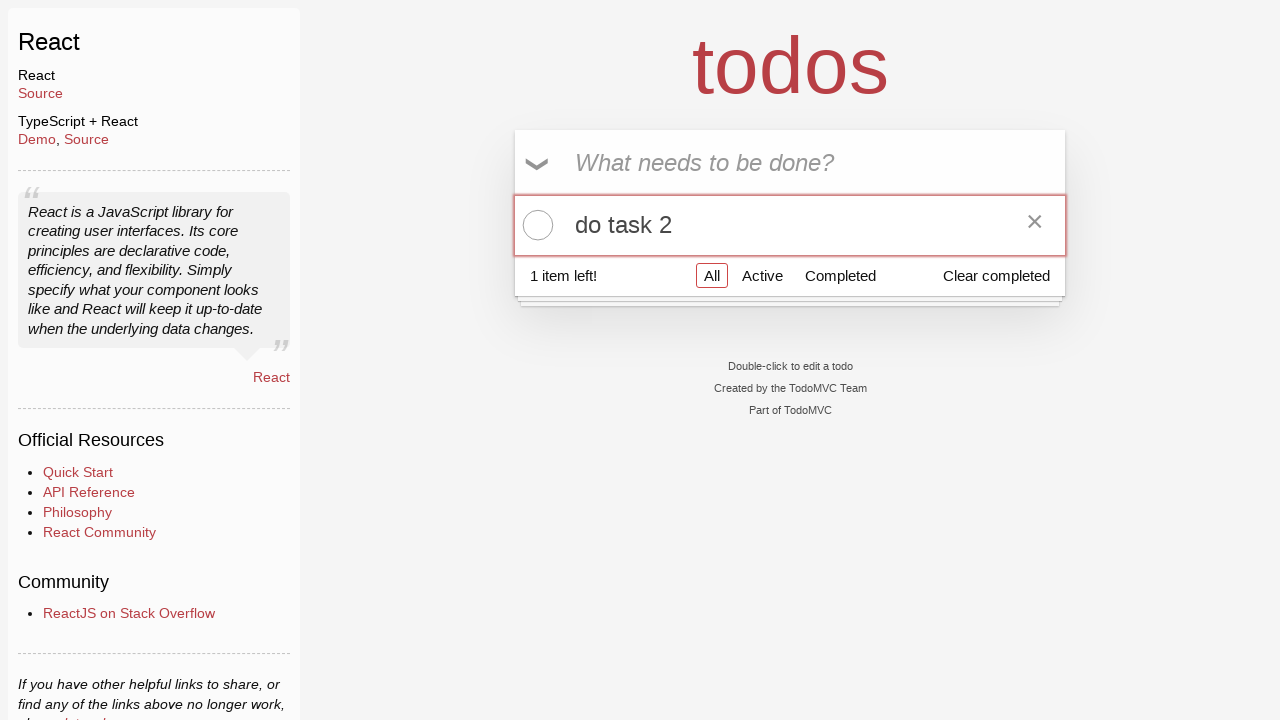